Tests registration form by filling in the first name field and navigating to the WebTable page via partial link text

Starting URL: https://demo.automationtesting.in/Register.html

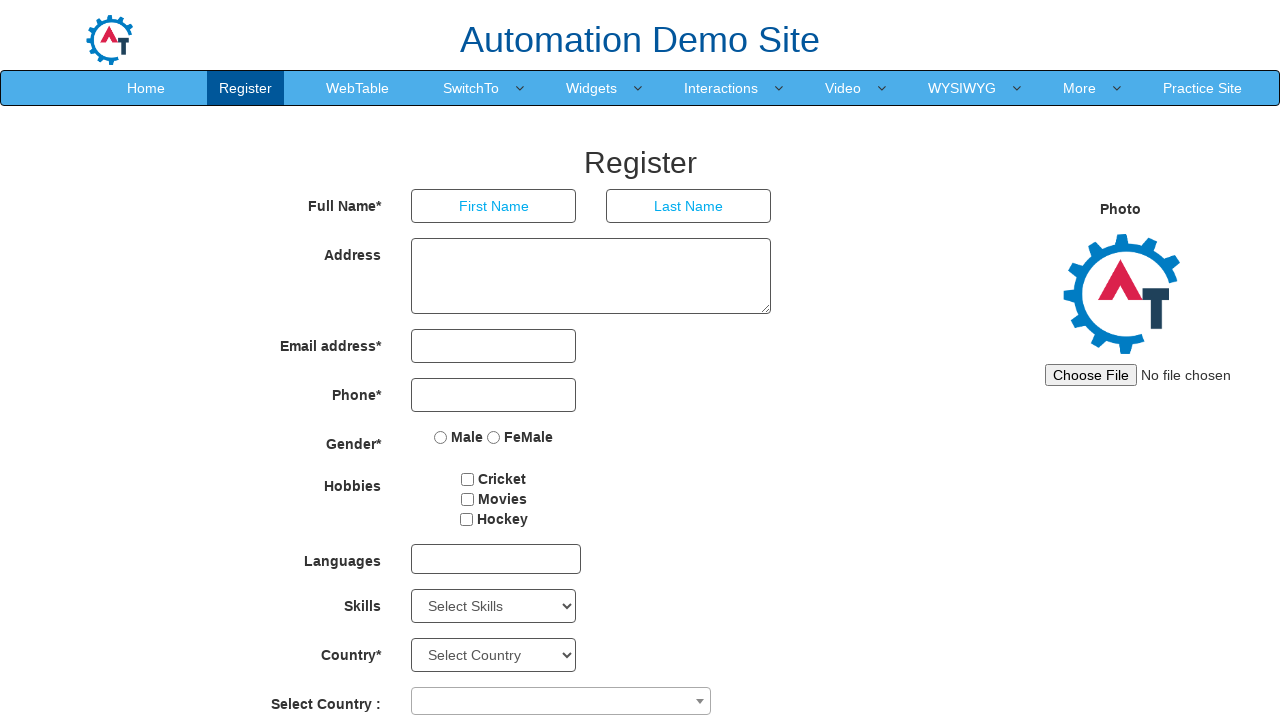

Reloaded the registration page
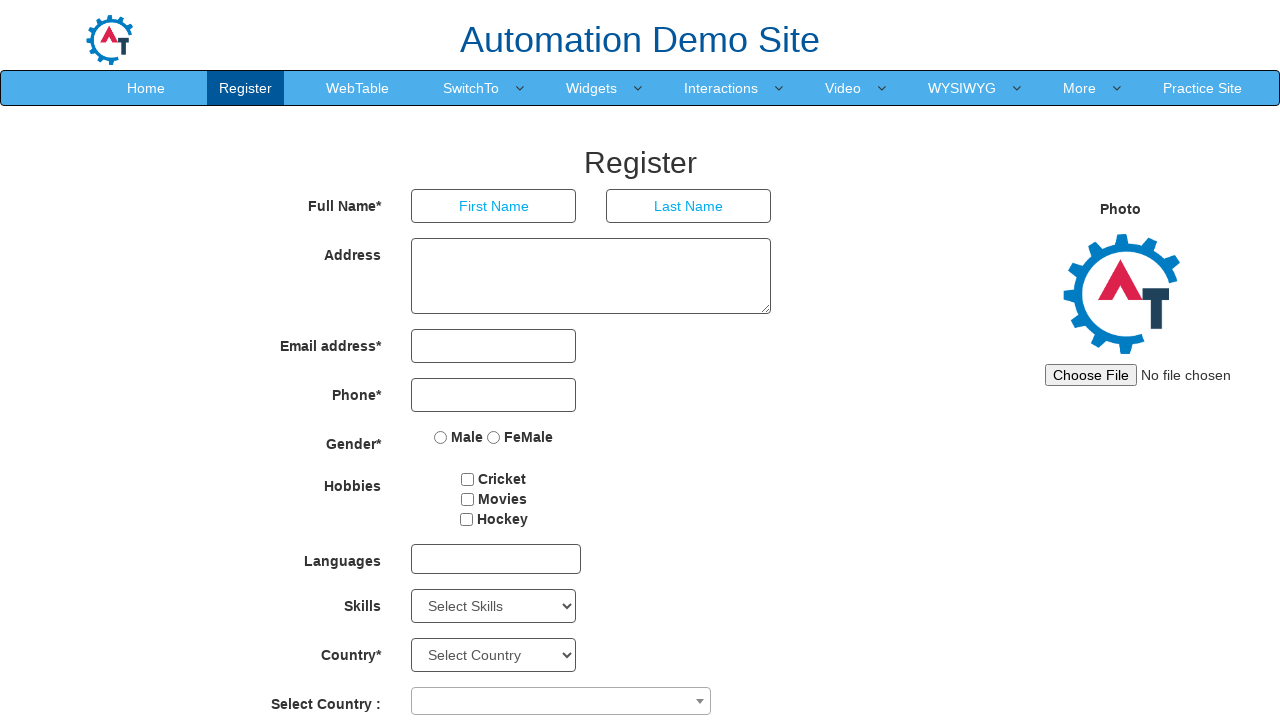

Filled first name field with 'Prashant' on input[placeholder='First Name']
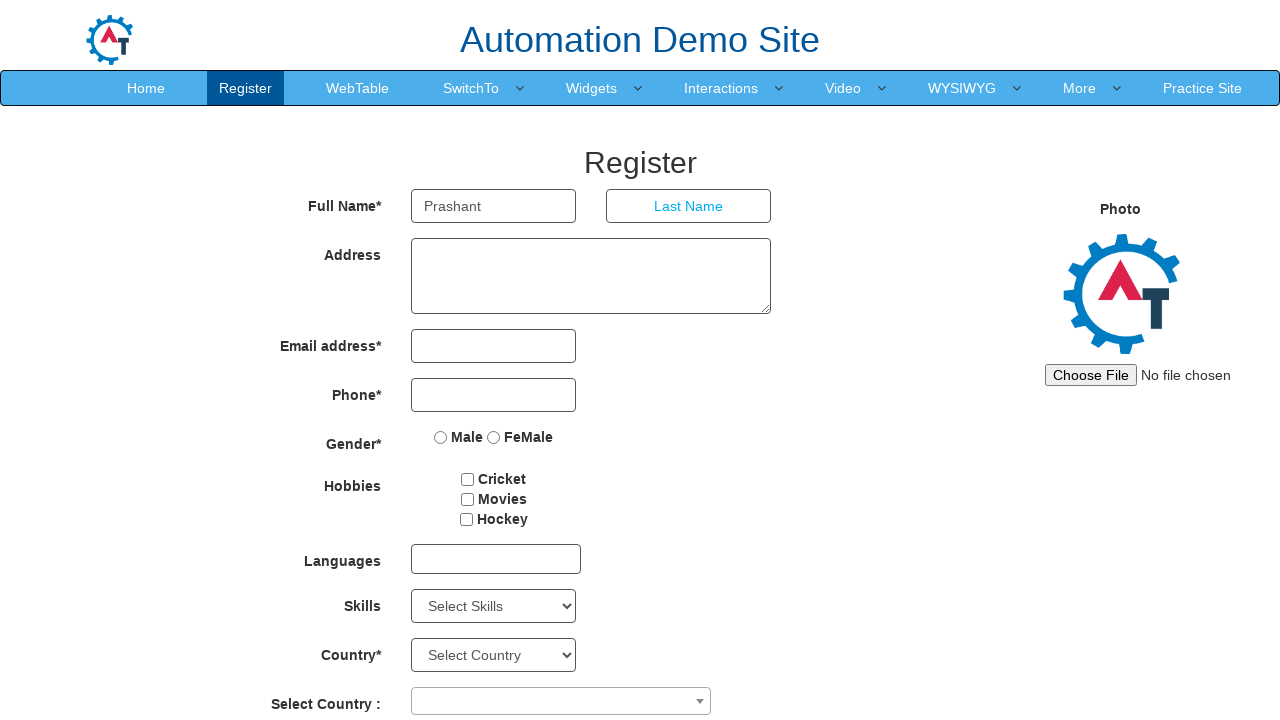

Clicked WebTable link using partial text match at (358, 88) on a:has-text('WebTabl')
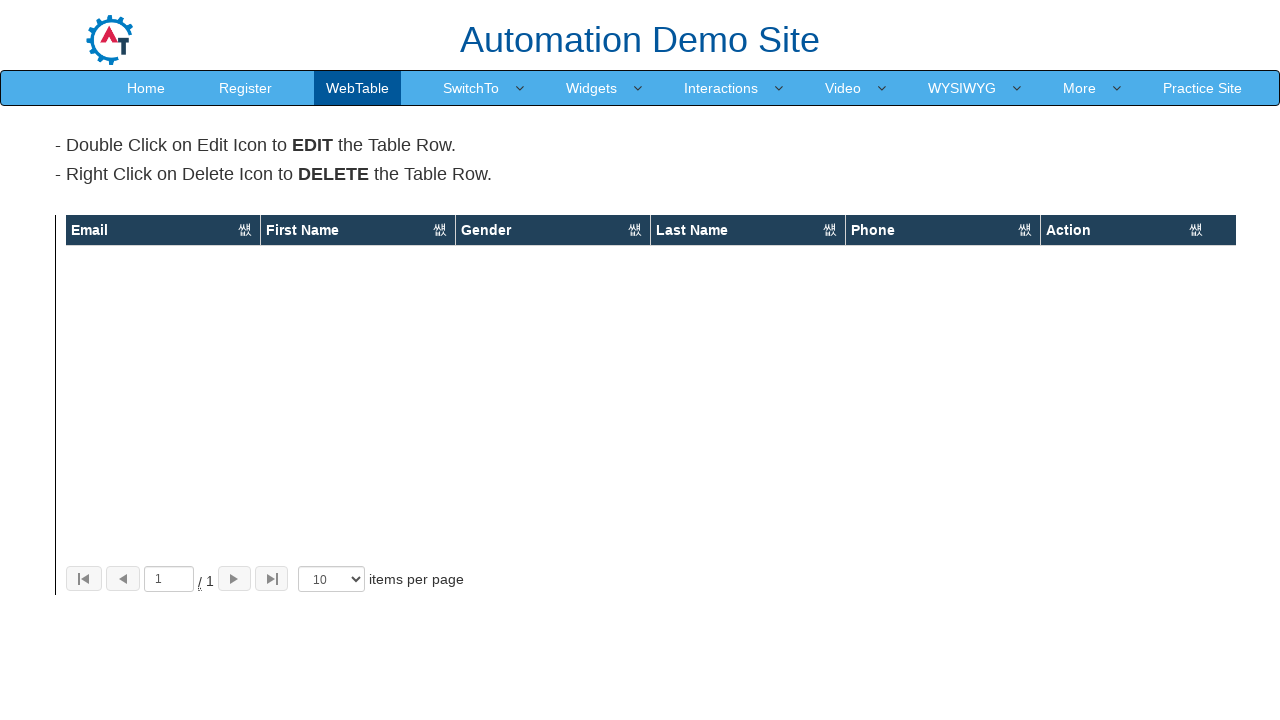

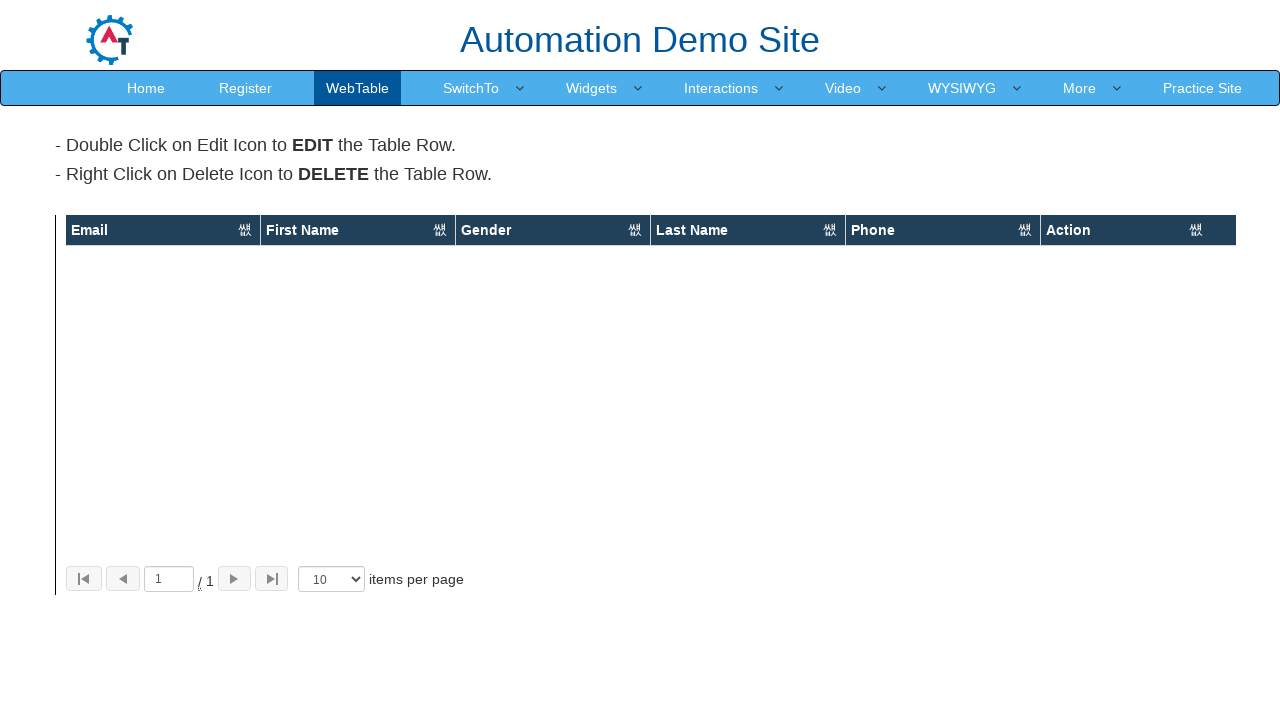